Tests JavaScript alert handling by clicking a button that triggers an alert and accepting it

Starting URL: http://www.tizag.com/javascriptT/javascriptalert.php

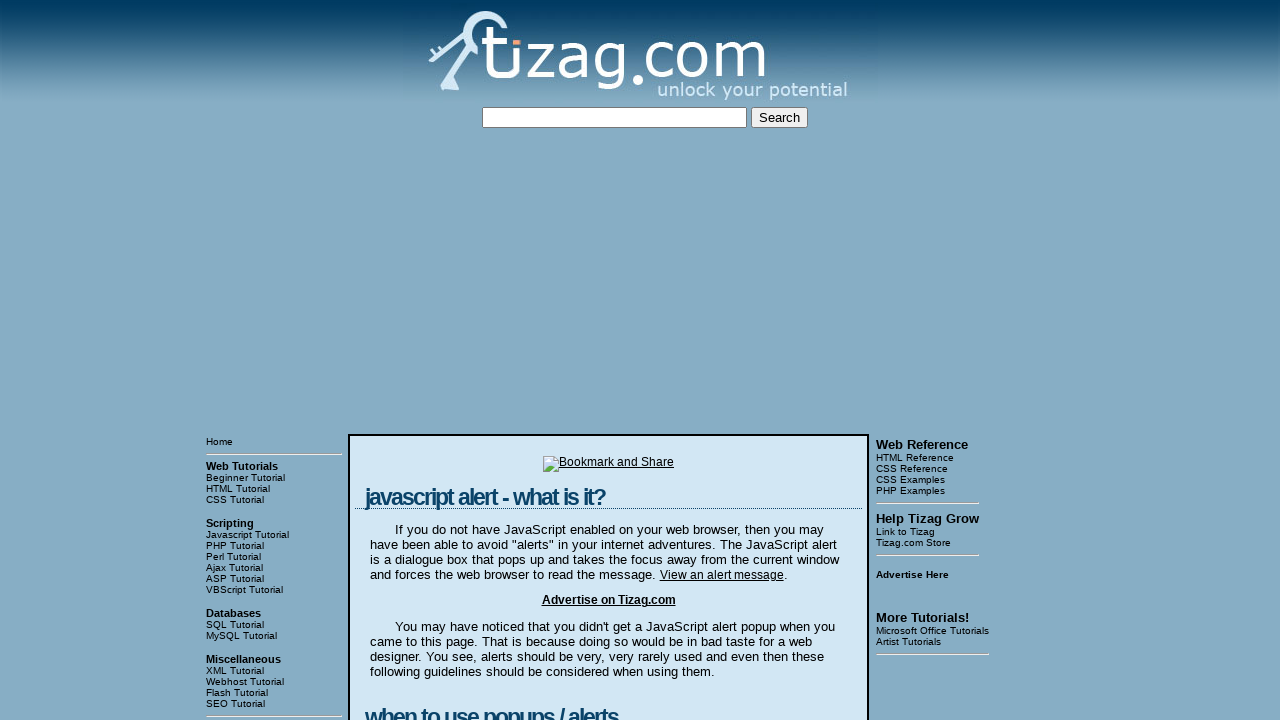

Navigated to JavaScript alert test page
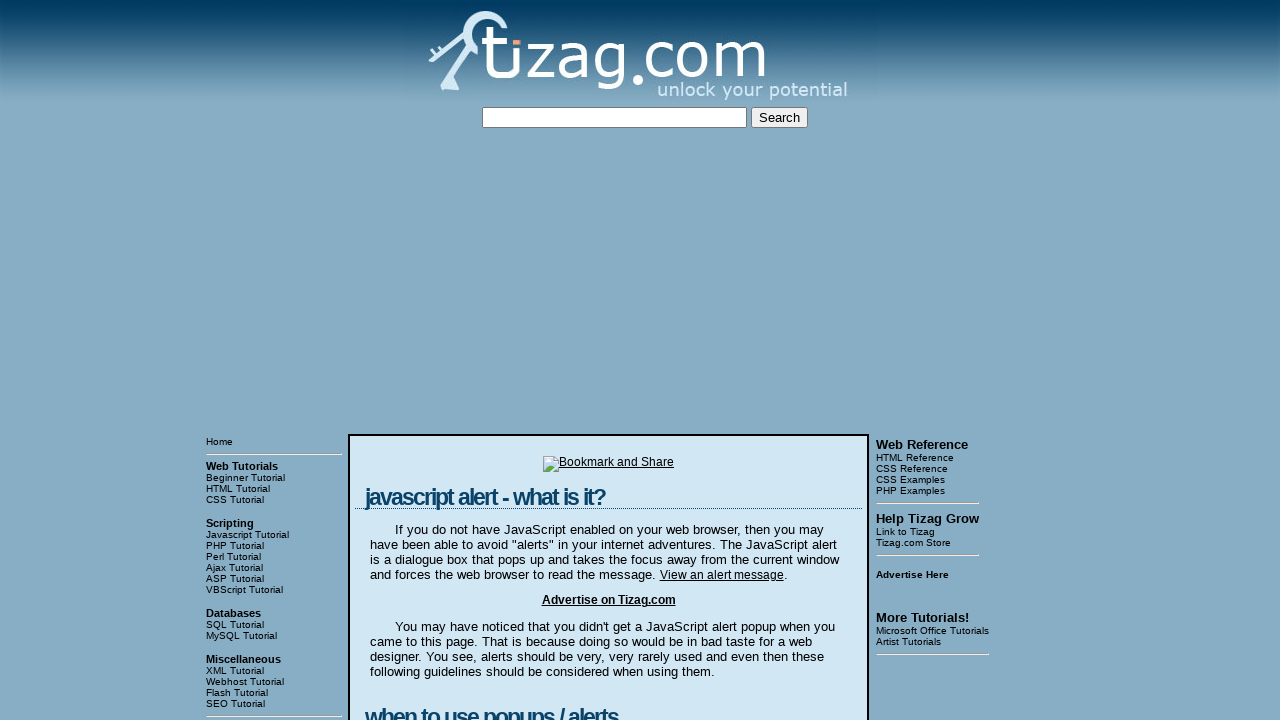

Clicked button to trigger JavaScript alert at (428, 361) on xpath=/html/body/table[3]/tbody/tr[1]/td[2]/table/tbody/tr/td/div[4]/form/input
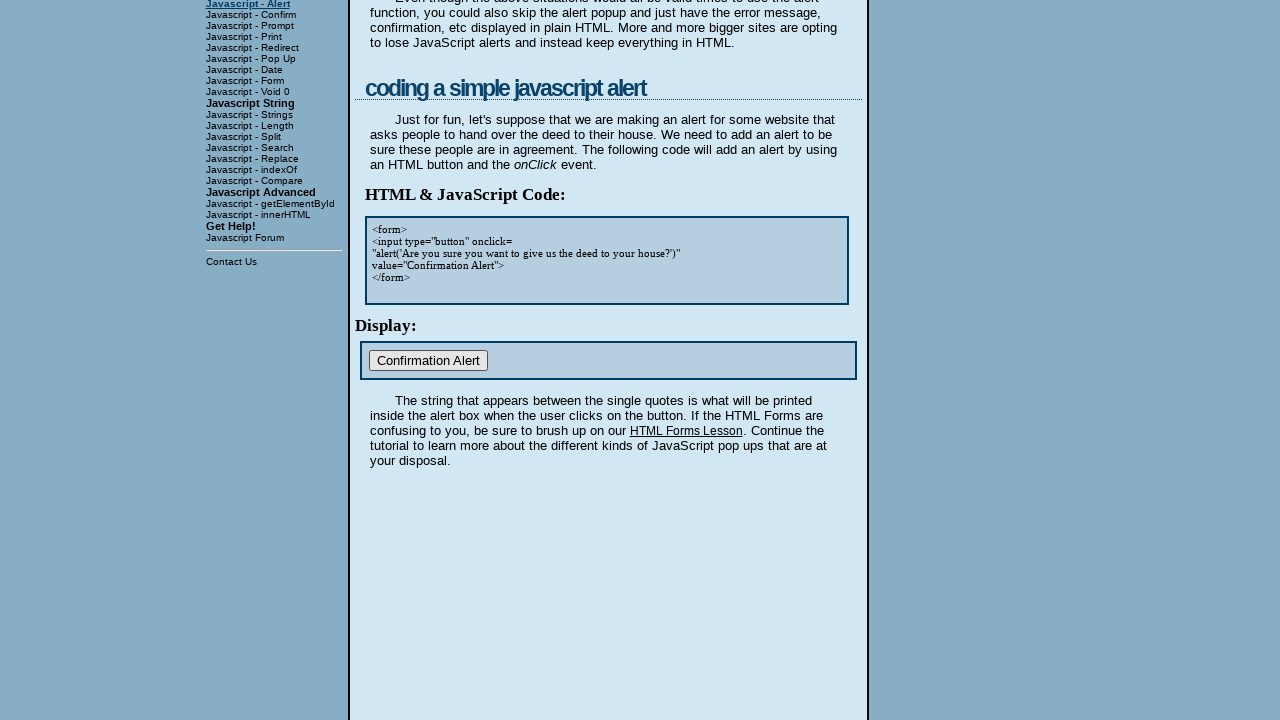

Set up dialog handler to accept alert
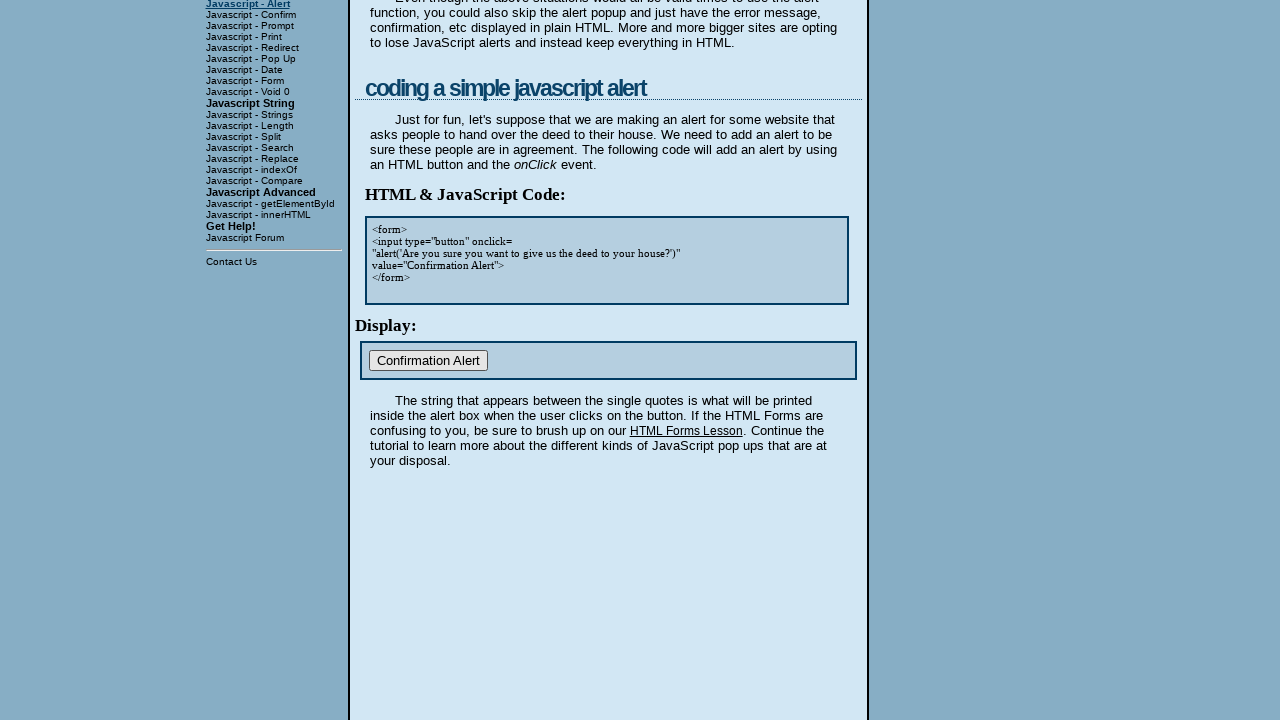

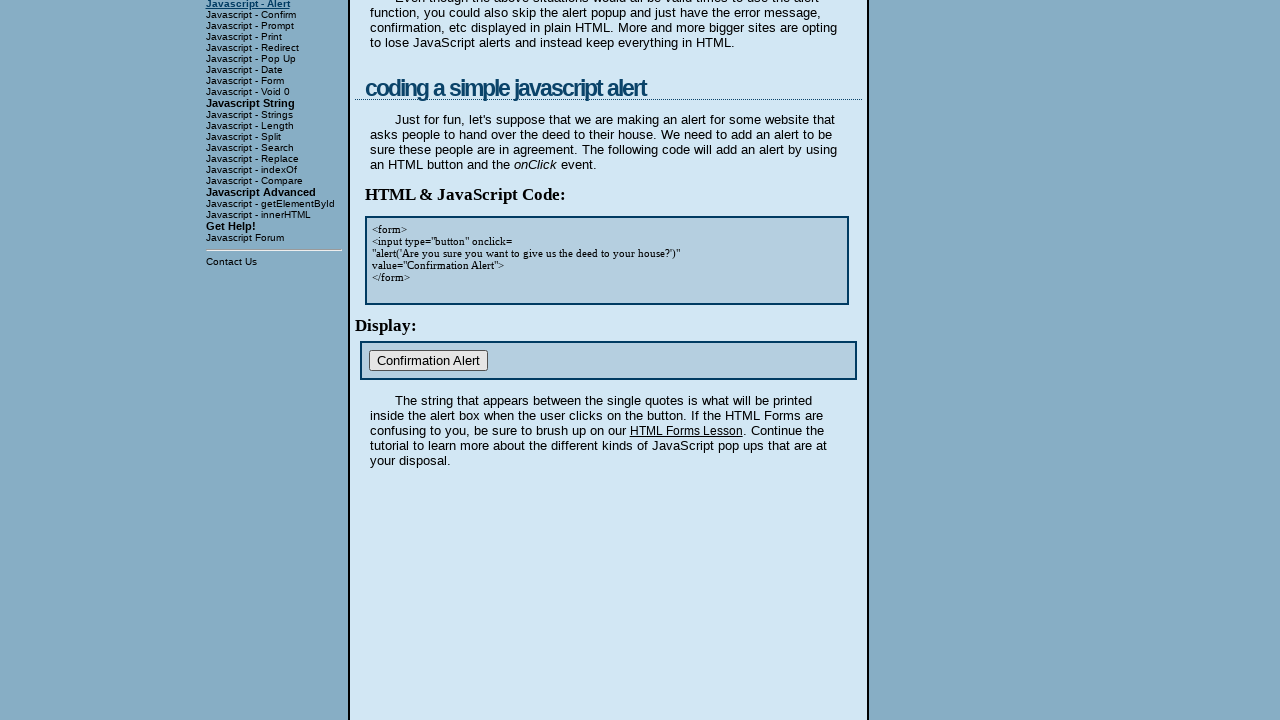